Tests Forgot Password page by filling email and clicking retrieve button

Starting URL: https://the-internet.herokuapp.com/

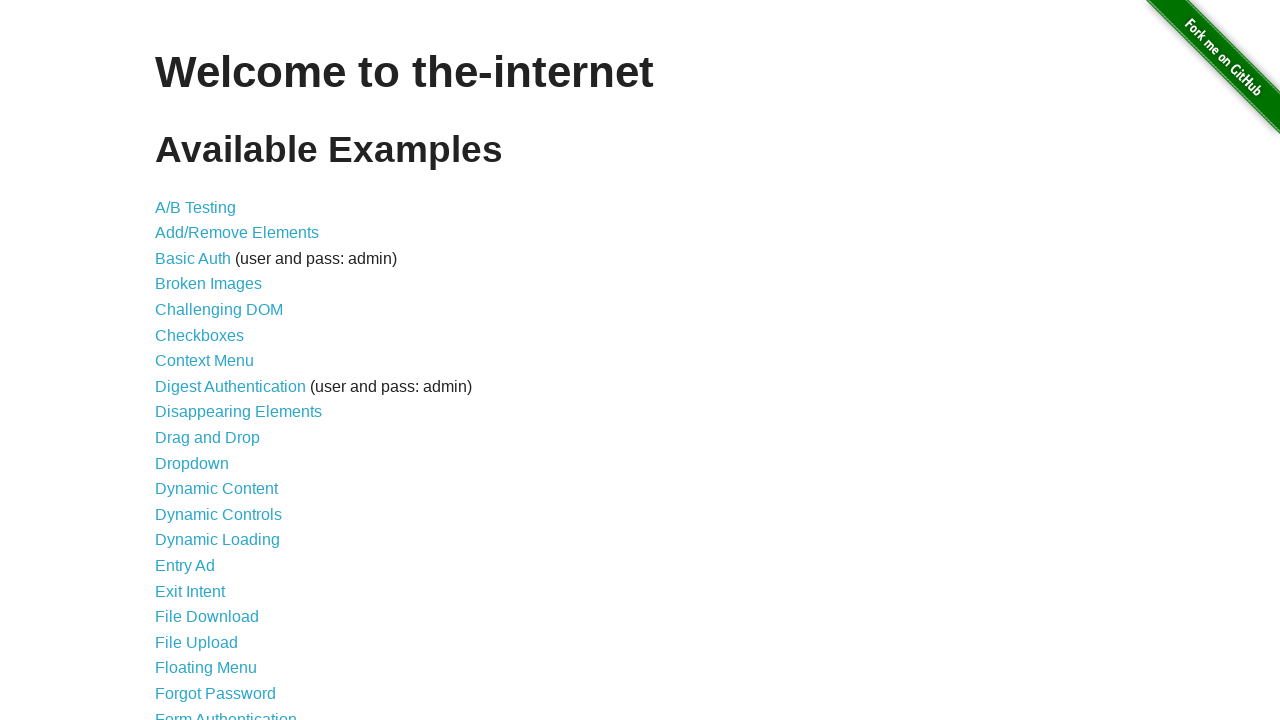

Clicked on Forgot Password link at (216, 693) on text=Forgot Password
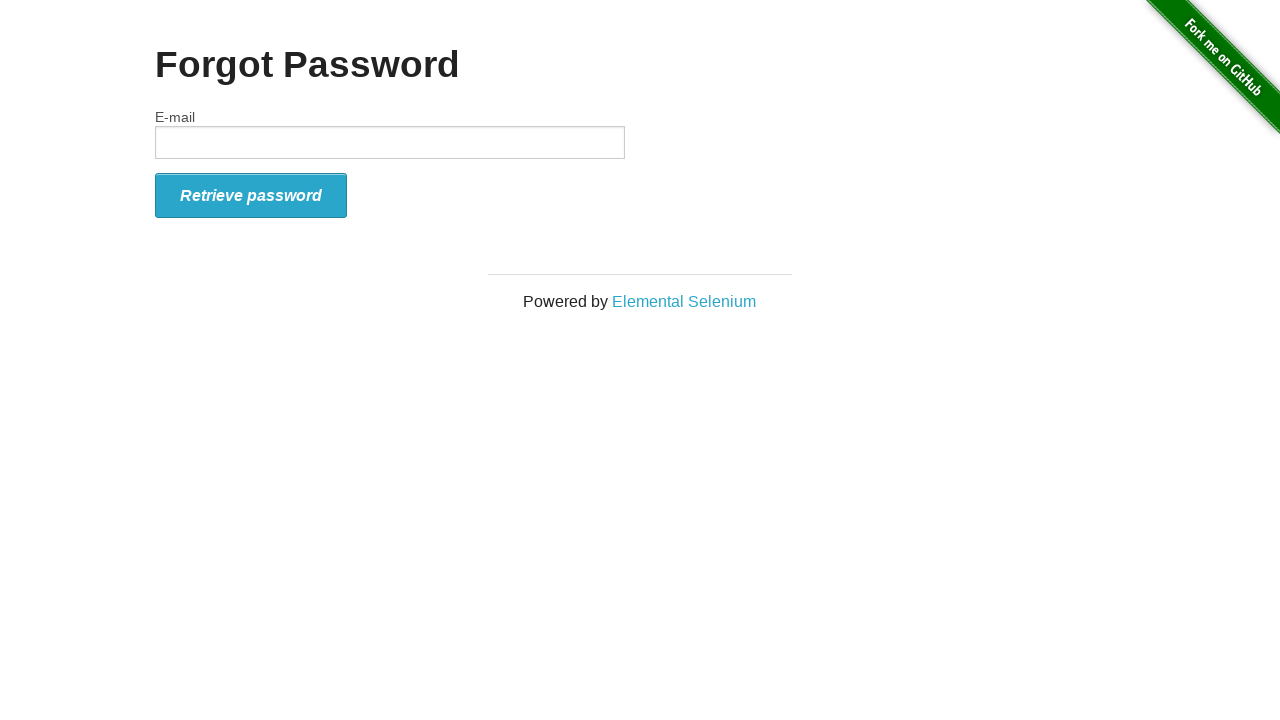

Email input field appeared
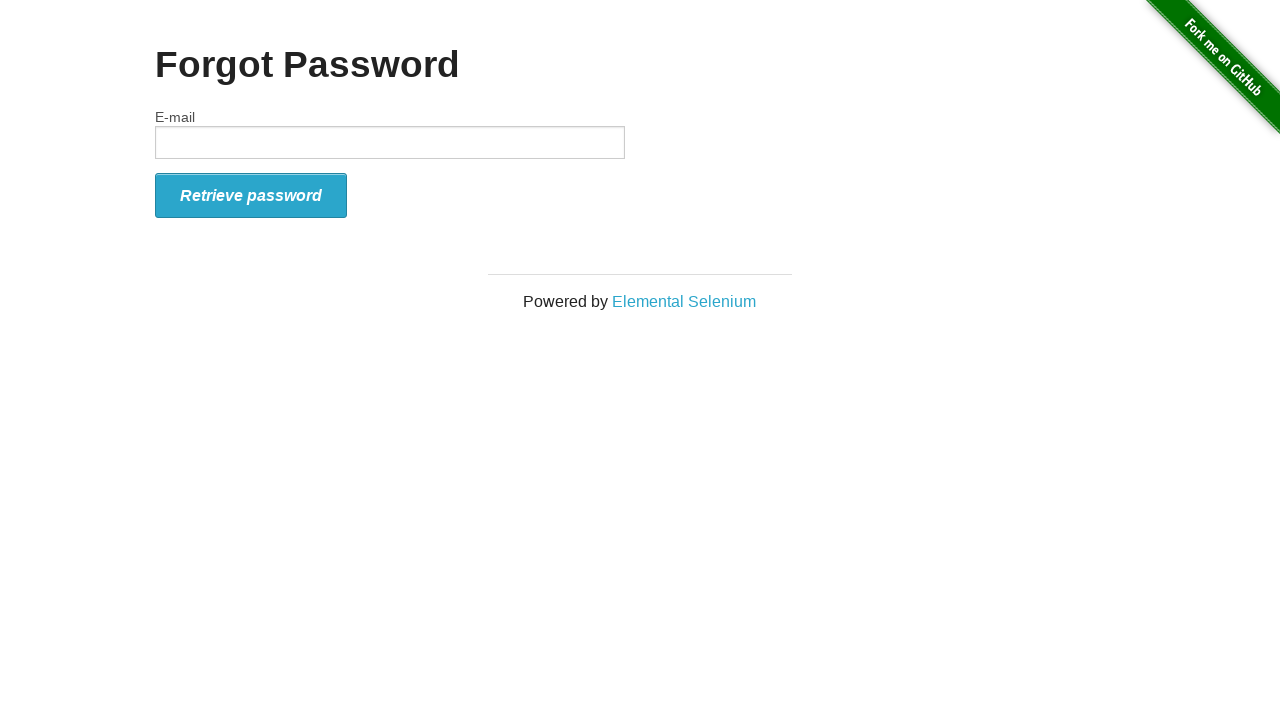

Filled email field with 'testuser@example.com' on #email
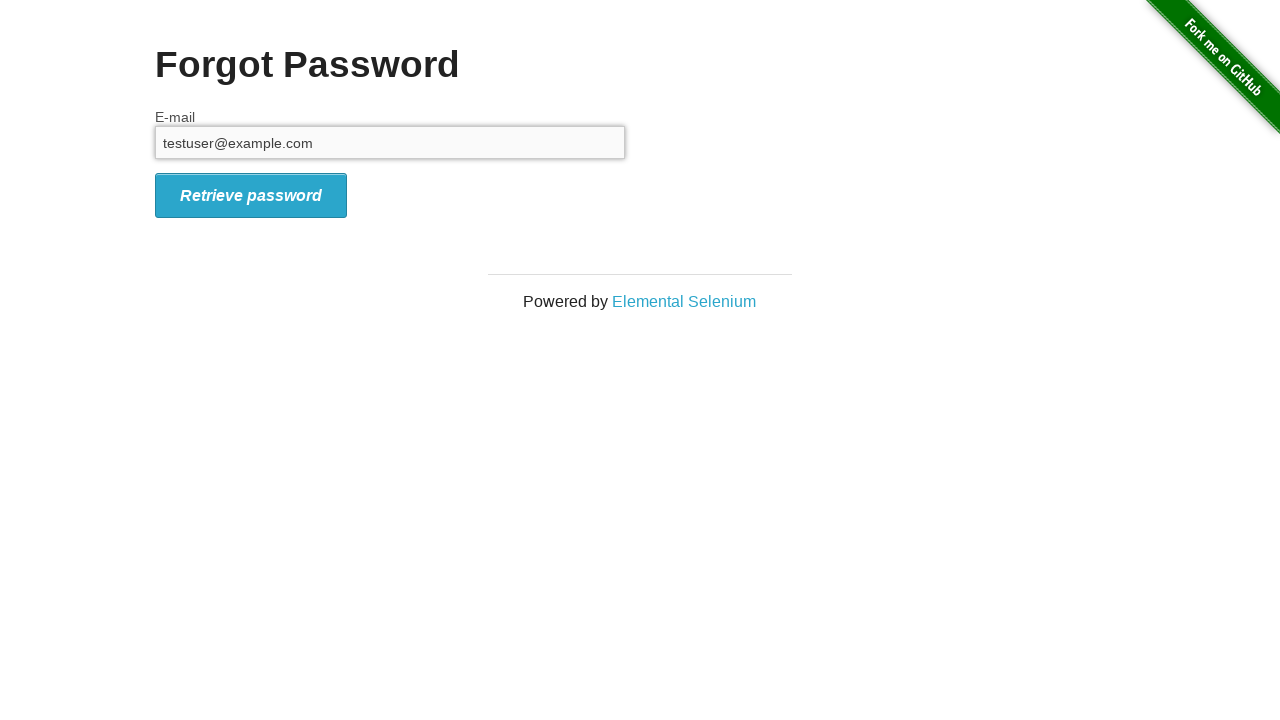

Clicked retrieve password button at (251, 195) on #form_submit
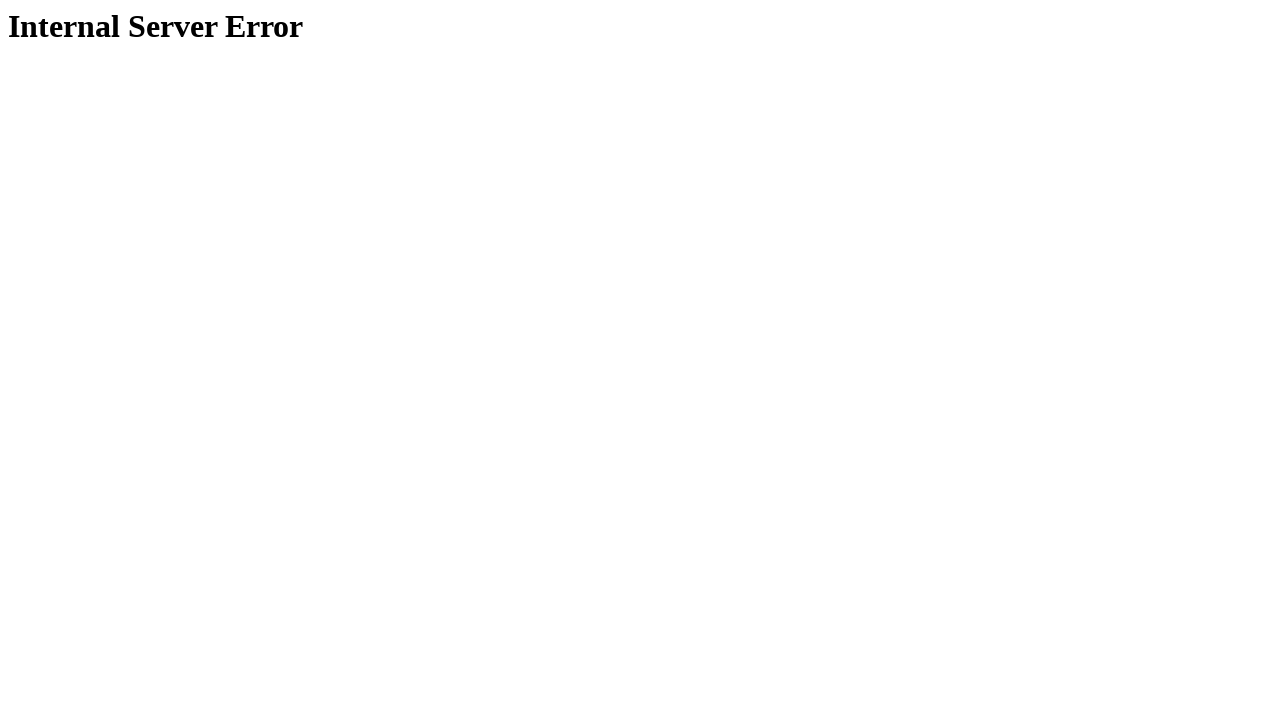

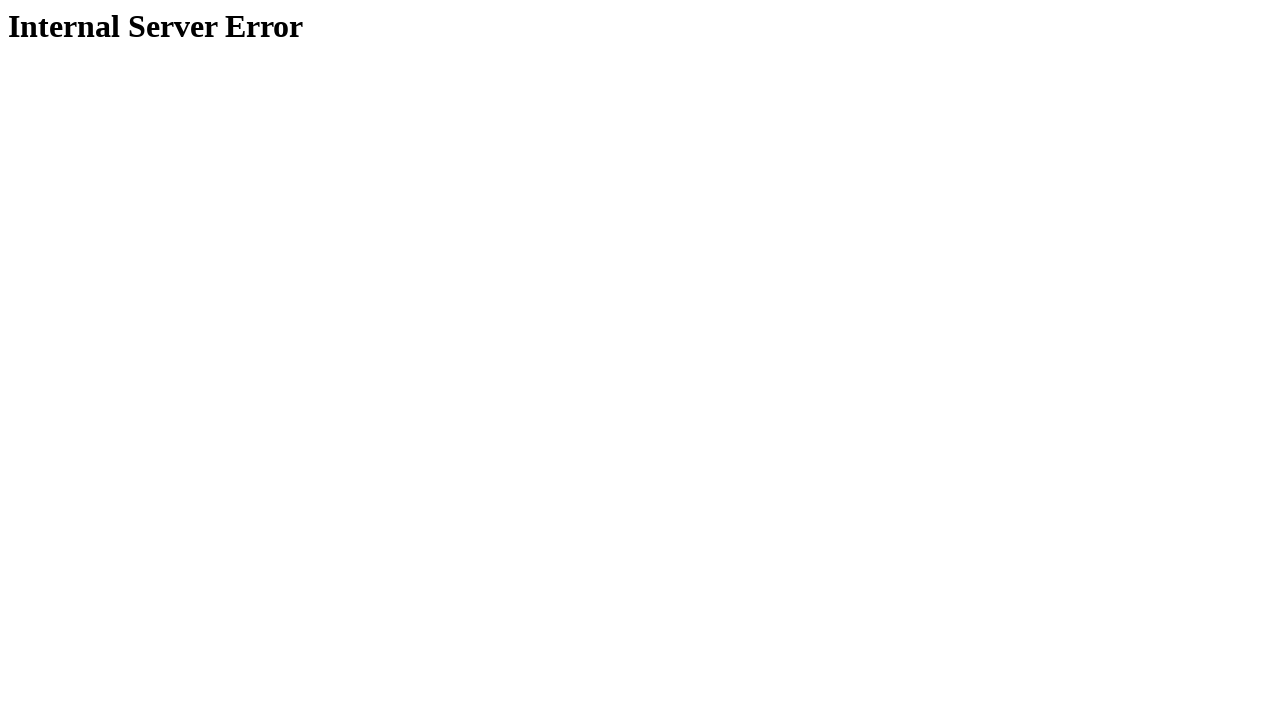